Verifies that a user can navigate to the Big Page with Many Elements by clicking on the link

Starting URL: https://ultimateqa.com/automation/

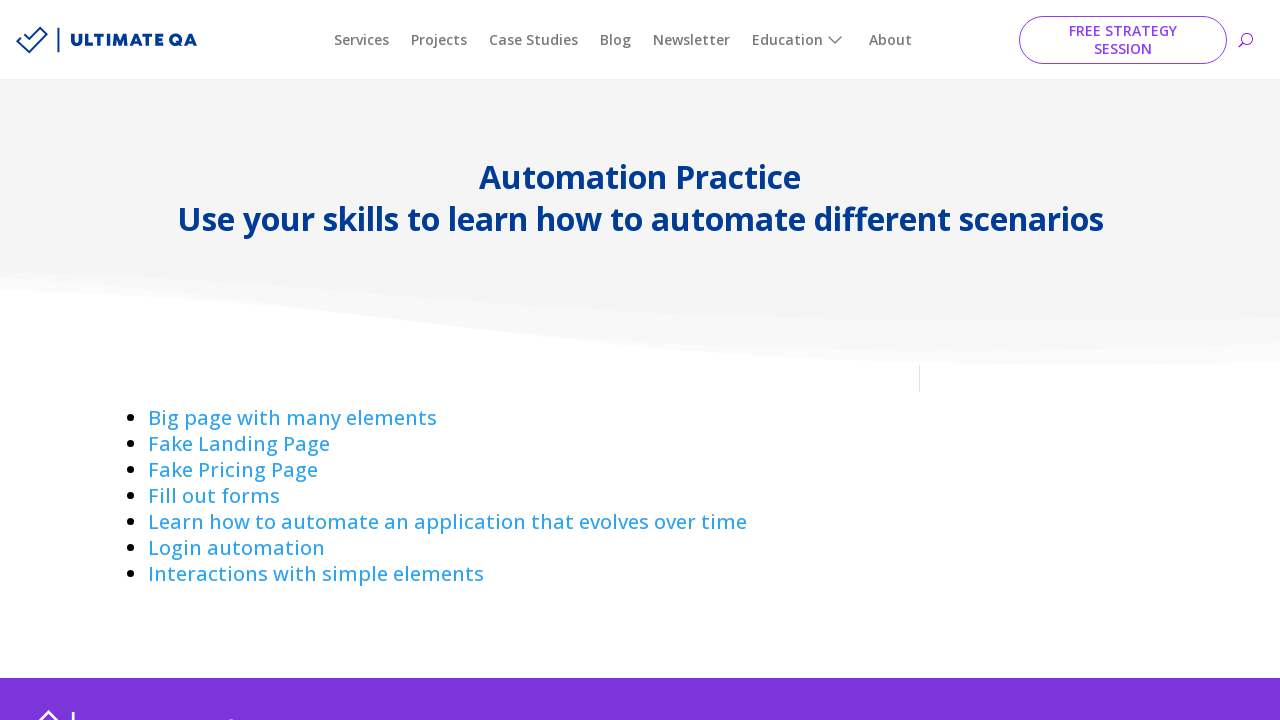

Clicked on 'Big page with many elements' link at (292, 418) on a:has-text('Big page with ')
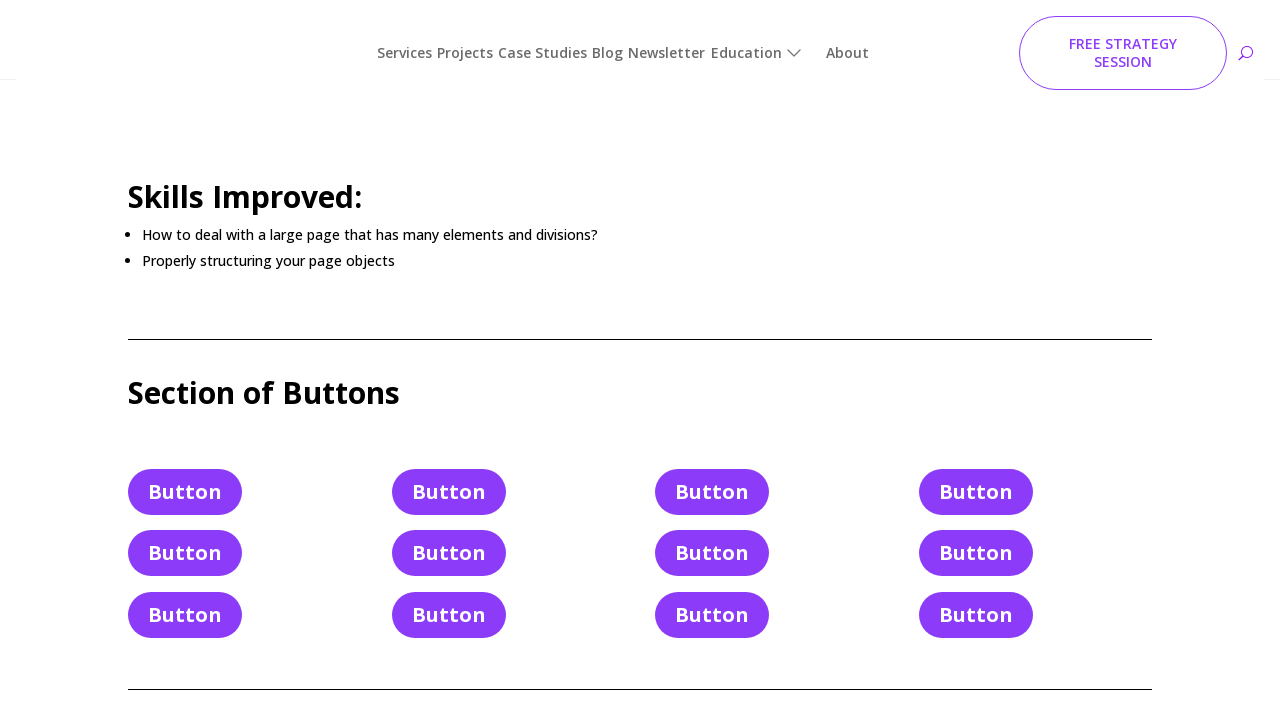

Successfully navigated to Big Page with Many Elements (complicated-page)
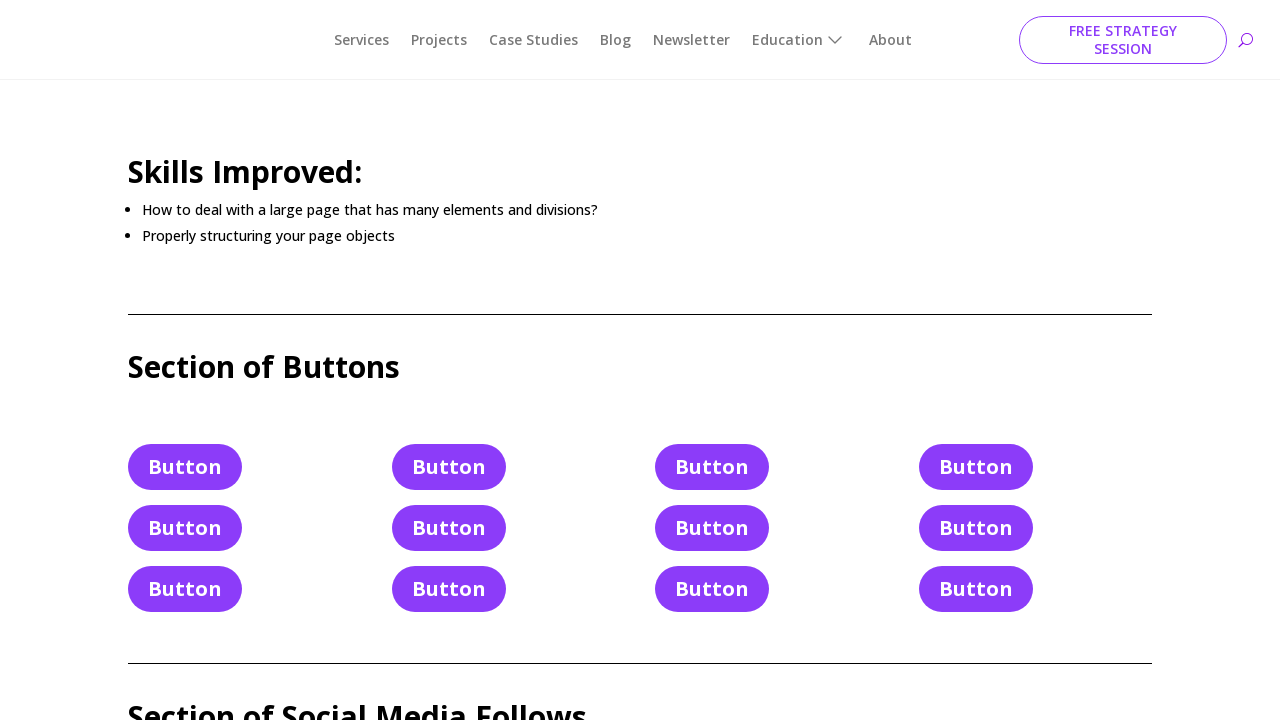

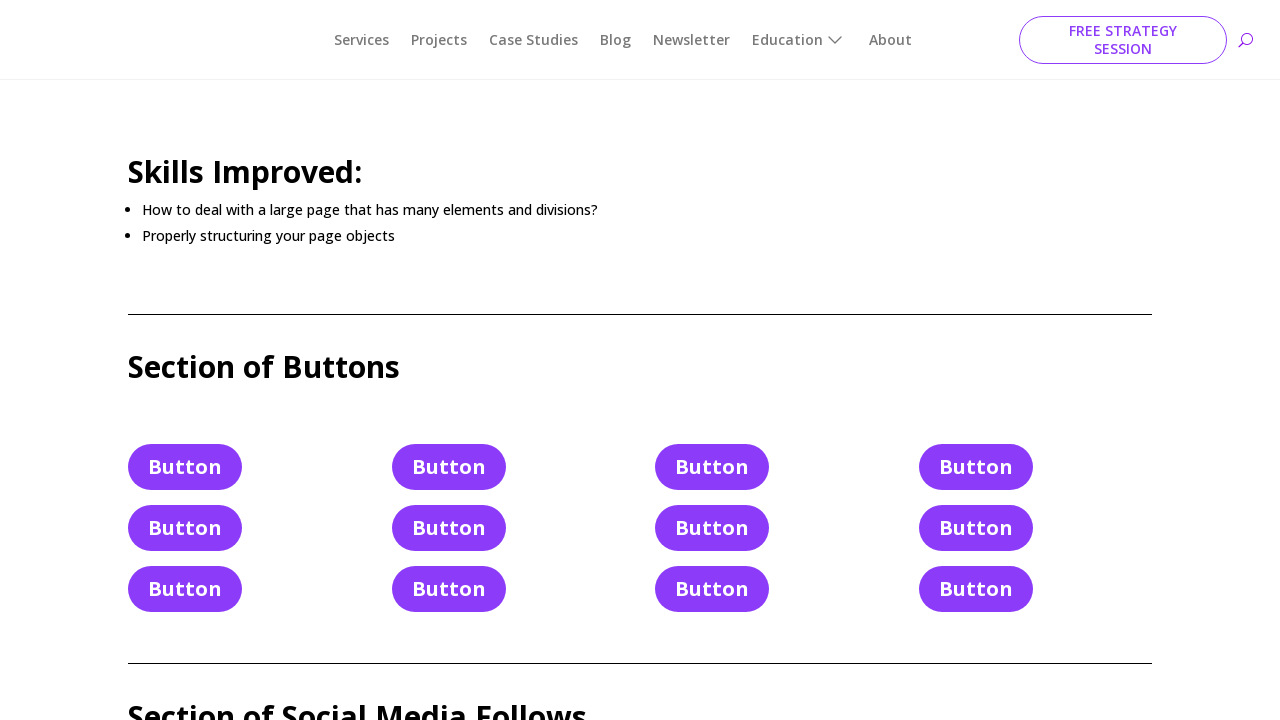